Tests browser tab switching functionality by clicking a button that opens a new tab and verifying content in the new tab

Starting URL: https://demoqa.com/browser-windows

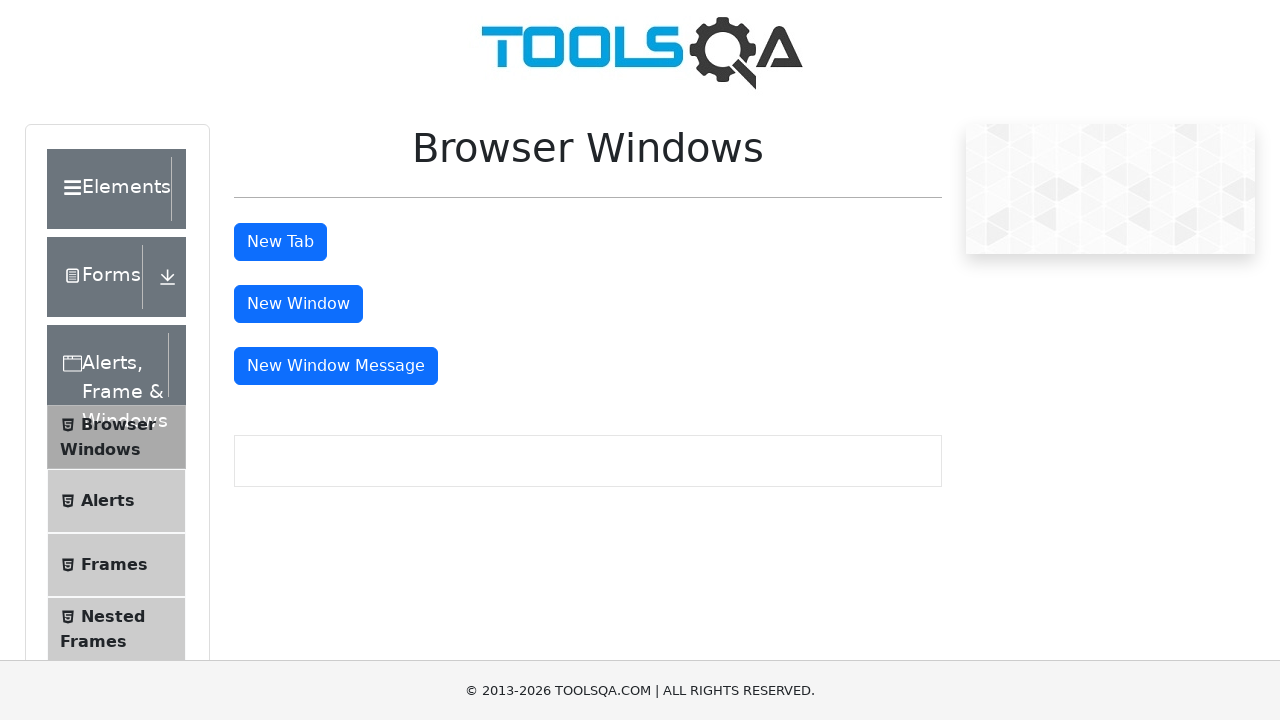

Clicked tab button to open new tab at (280, 242) on #tabButton
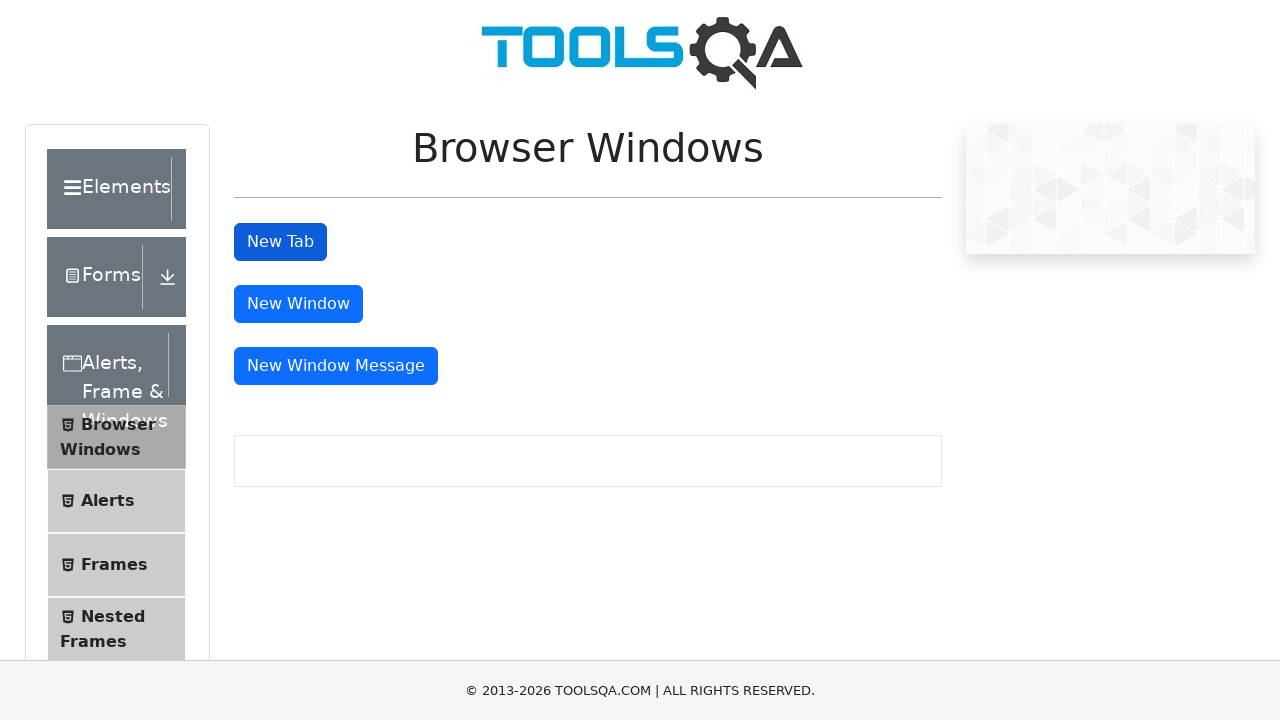

New tab opened and captured
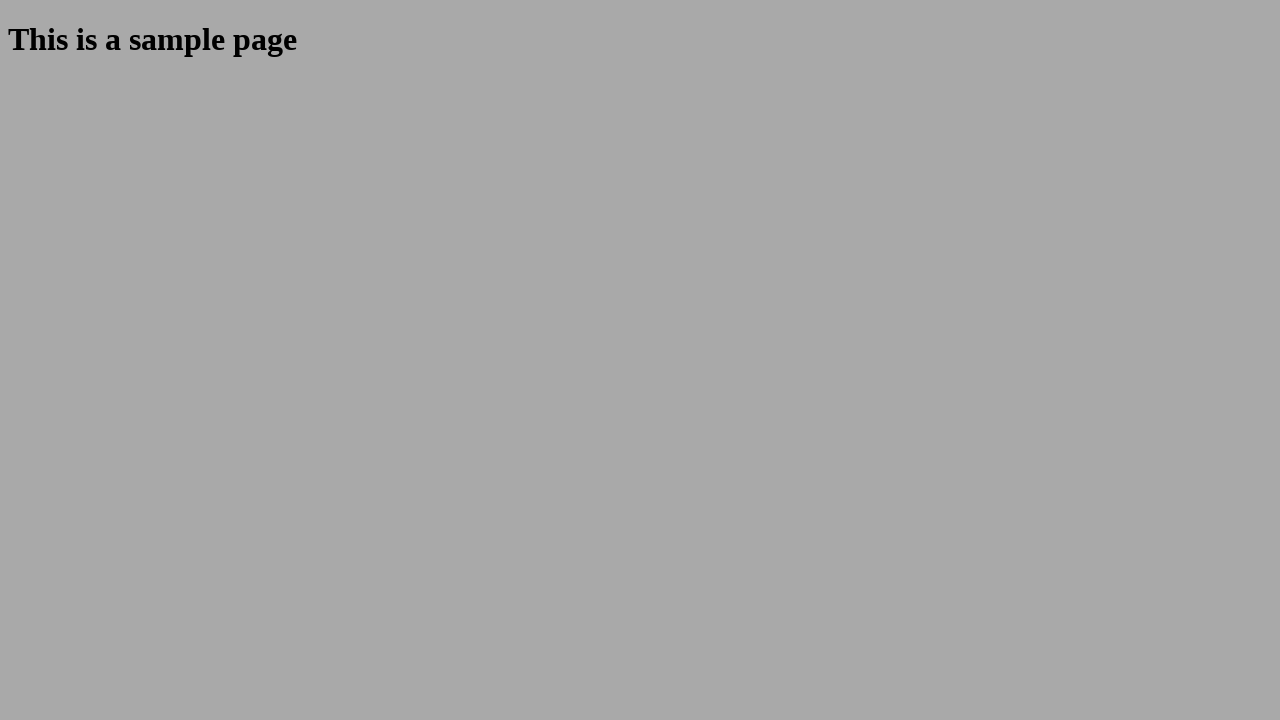

New tab page loaded completely
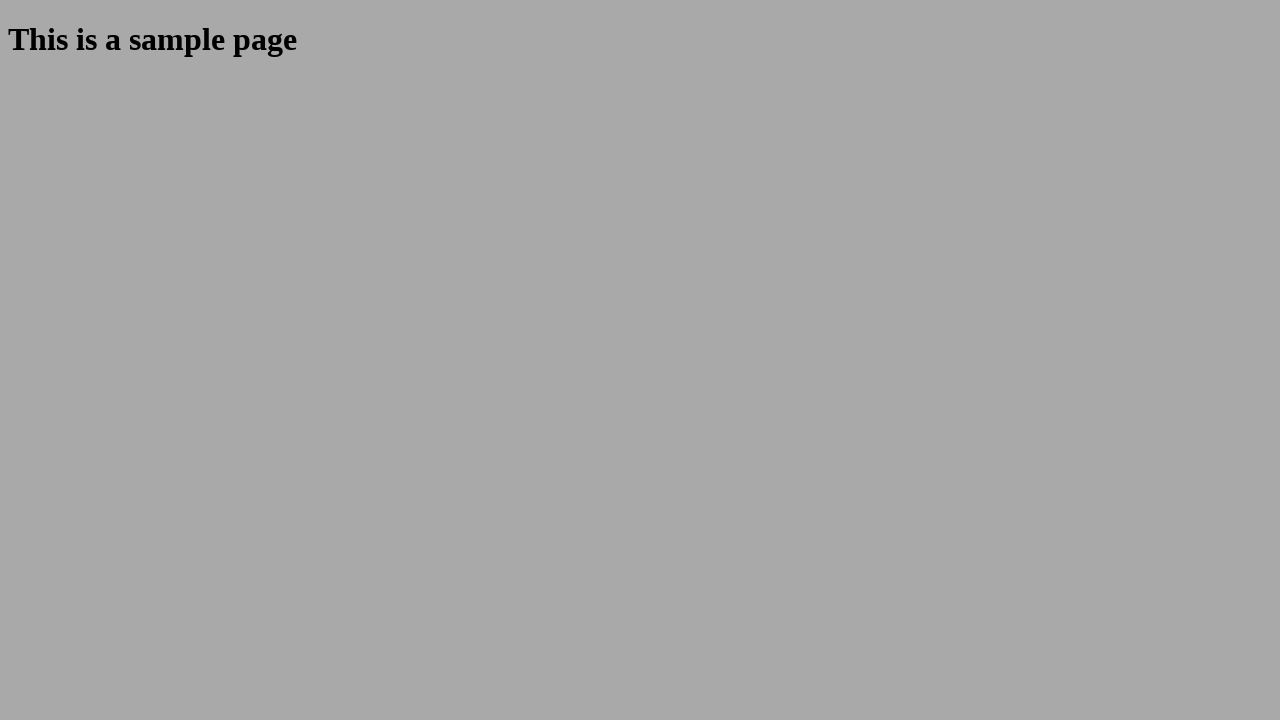

Retrieved heading text: 'This is a sample page'
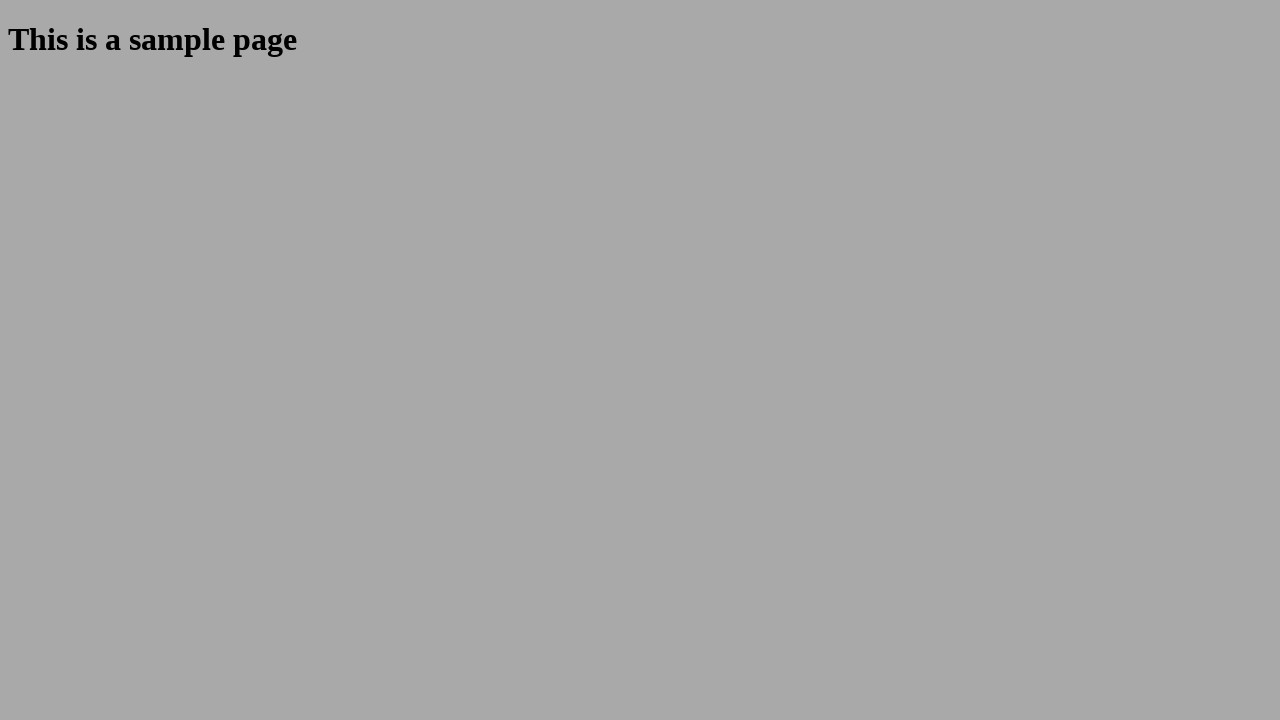

Assertion passed: heading text matches expected value 'This is a sample page'
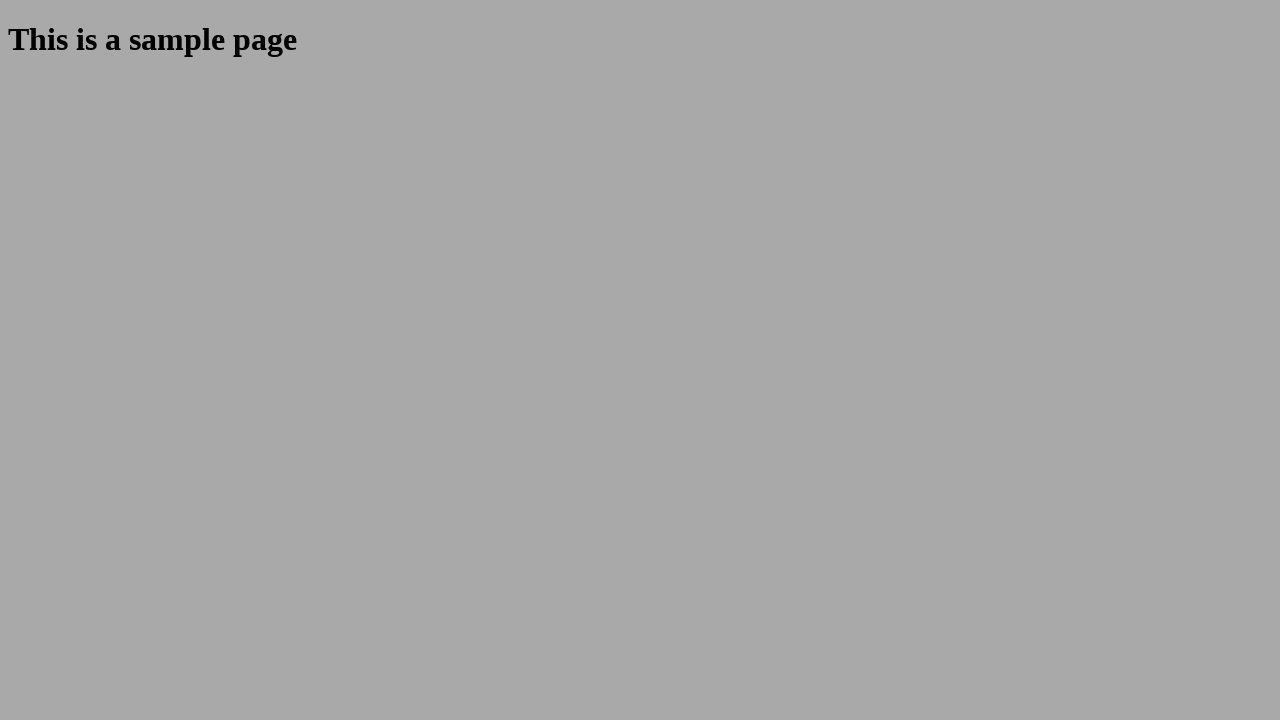

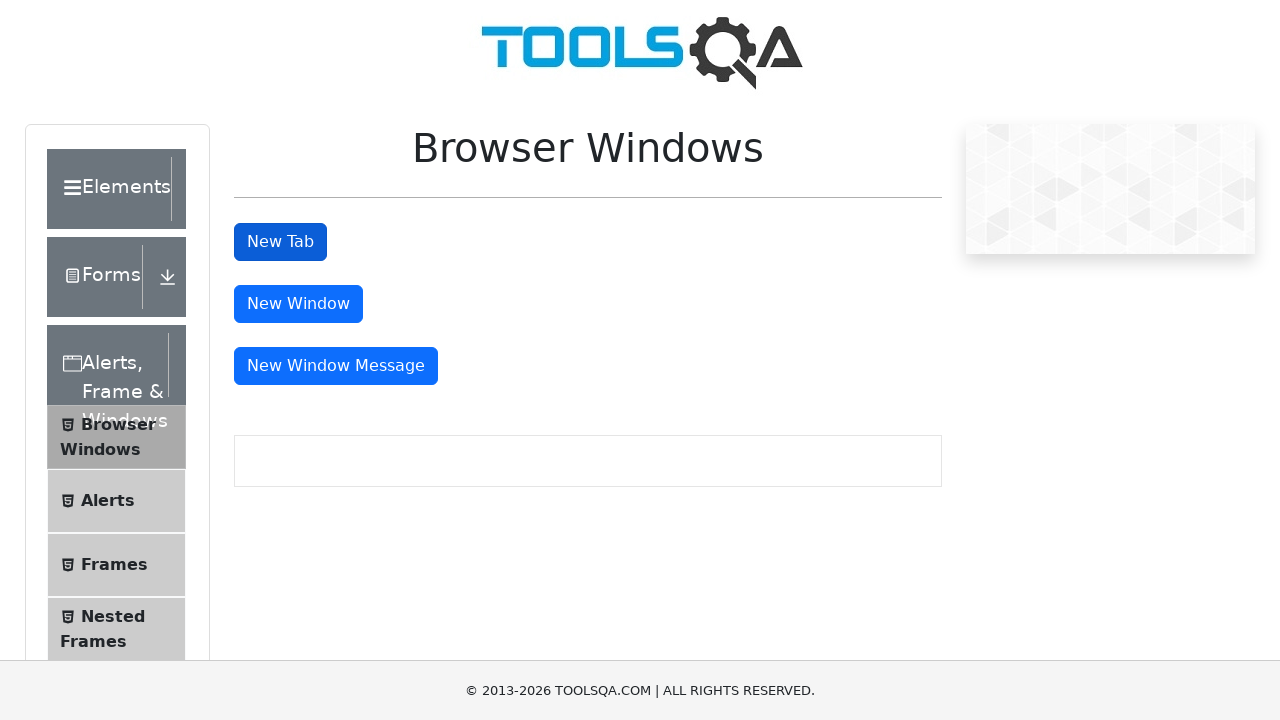